Tests adding an employee with a very long age value

Starting URL: https://demoqa.com/webtables

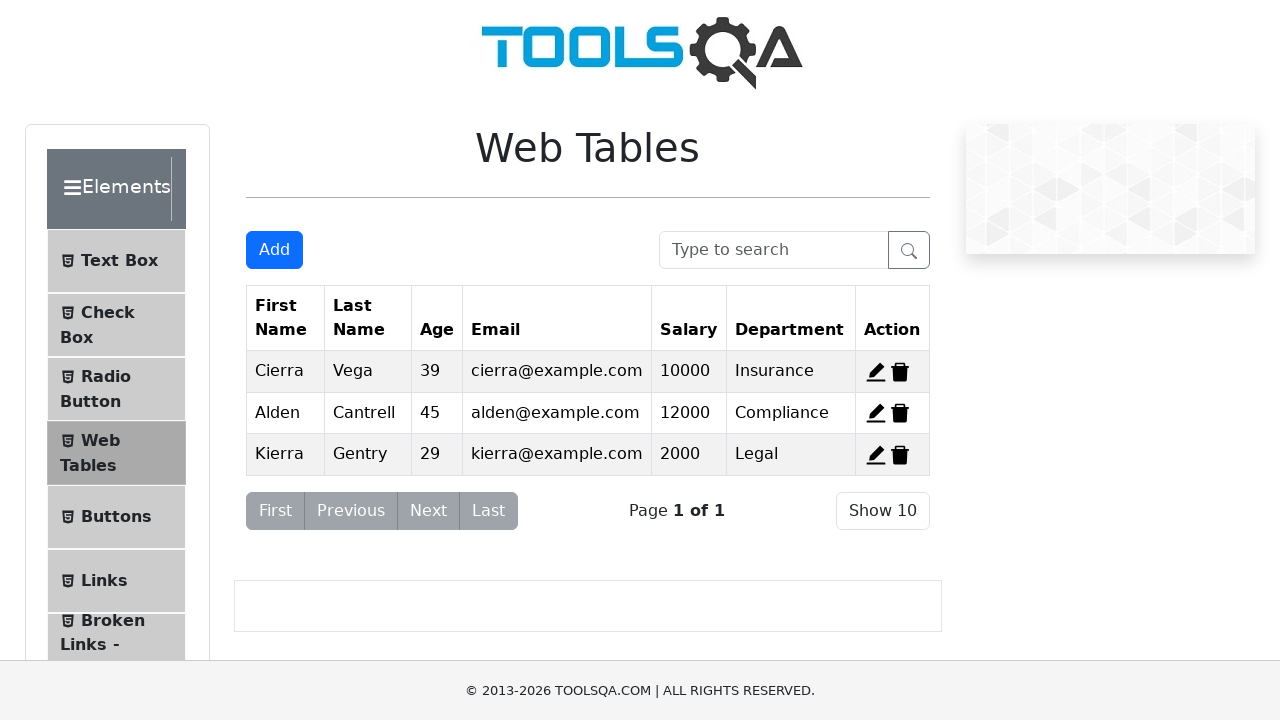

Clicked Add button to open employee registration form at (274, 250) on #addNewRecordButton
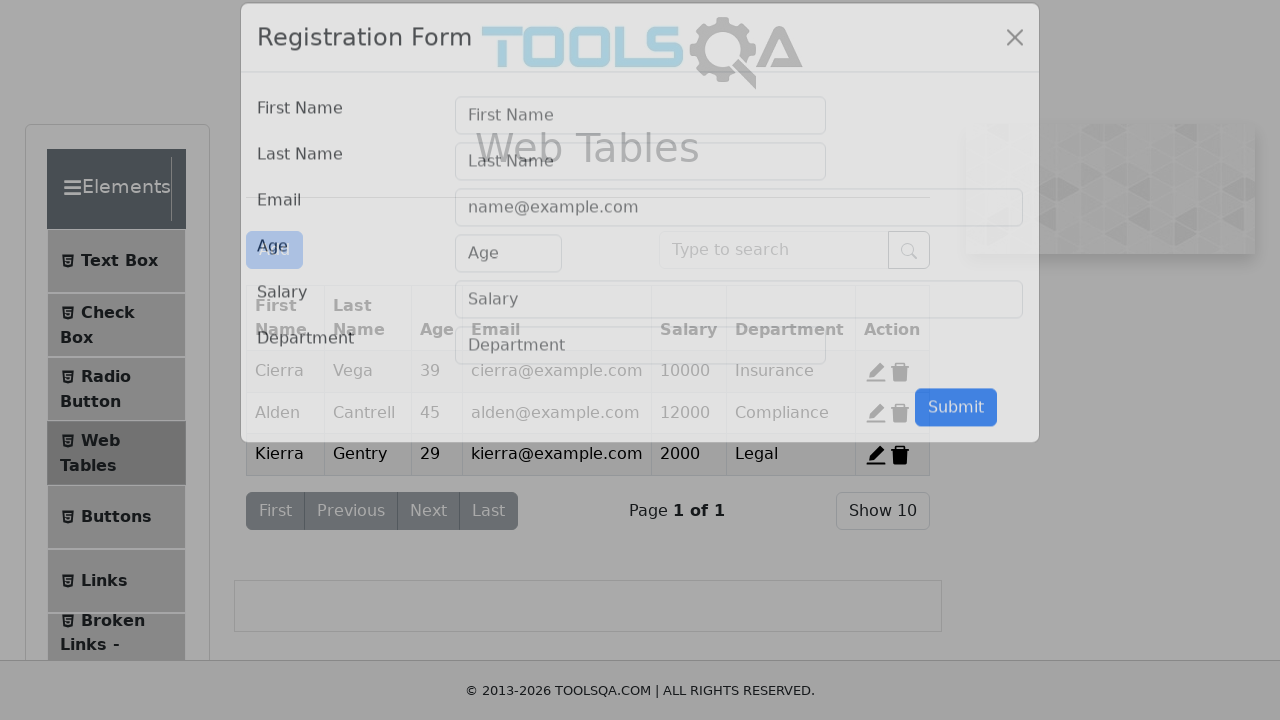

Form modal appeared
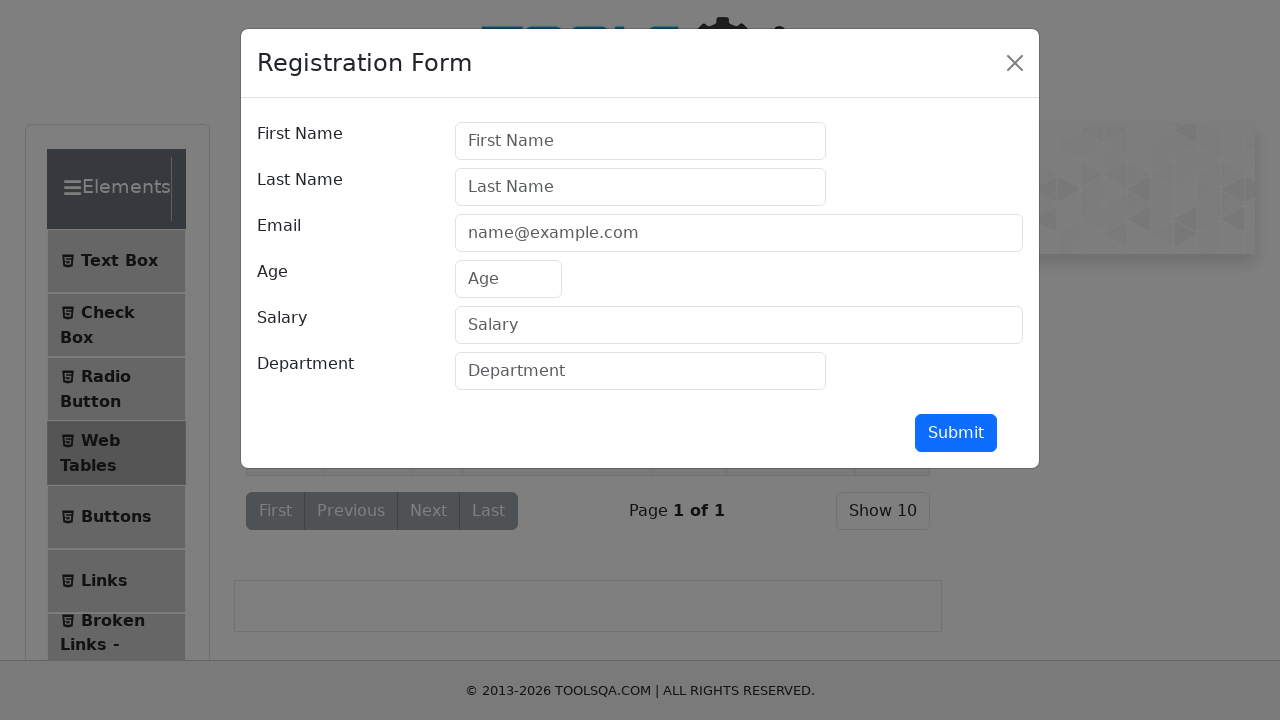

Filled firstName field with 'Linda' on #firstName
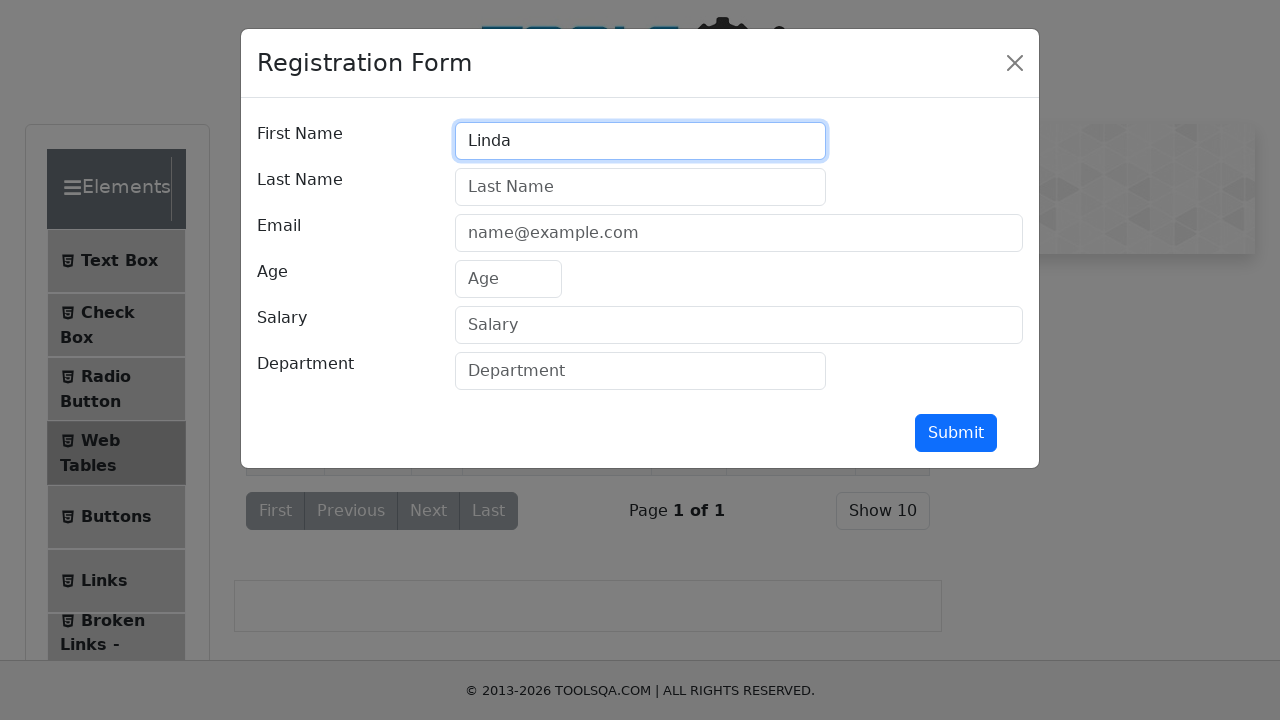

Filled lastName field with 'Garcia' on #lastName
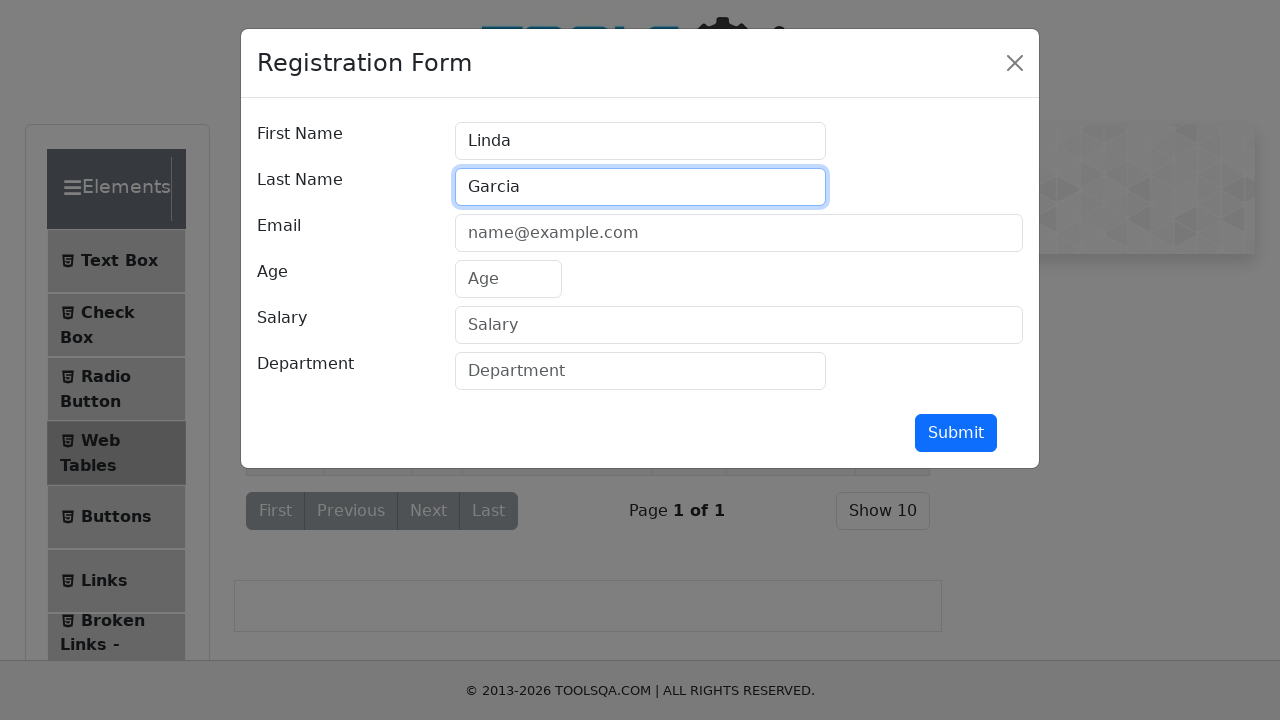

Filled userEmail field with 'linda.g@test.com' on #userEmail
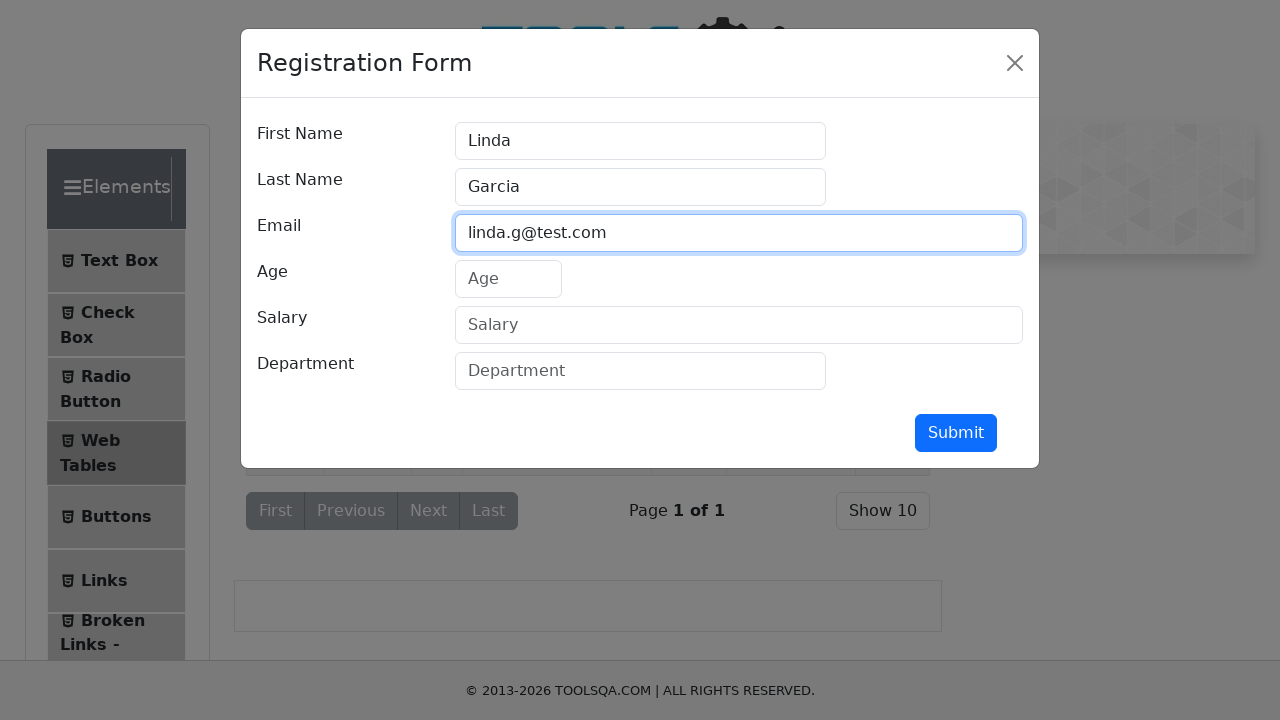

Filled age field with very long value '999999' to test truncation on #age
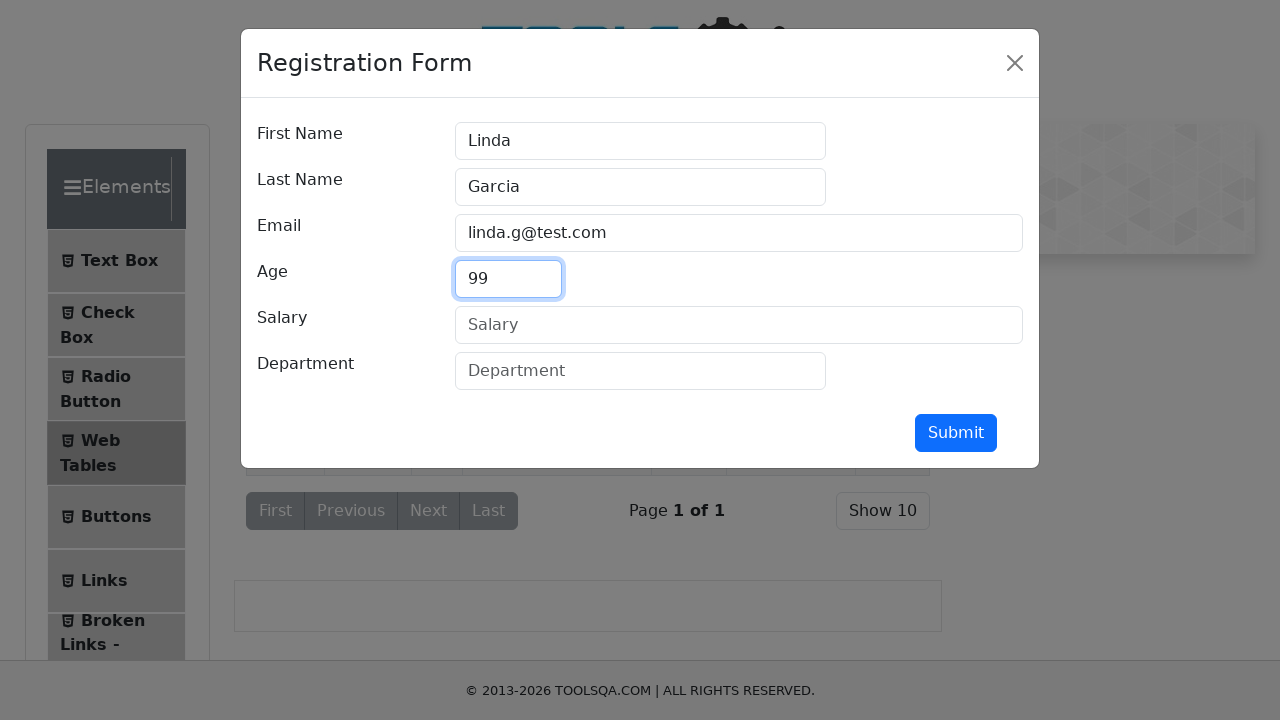

Filled salary field with '60000' on #salary
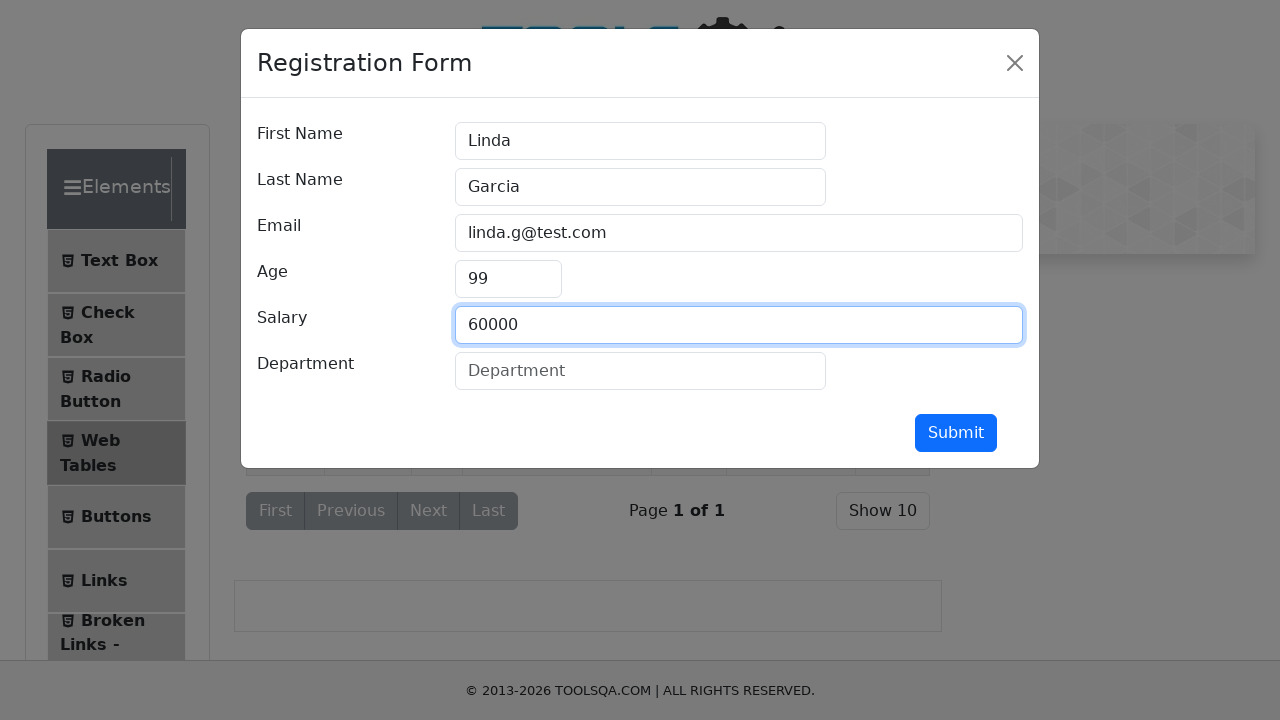

Filled department field with 'Research' on #department
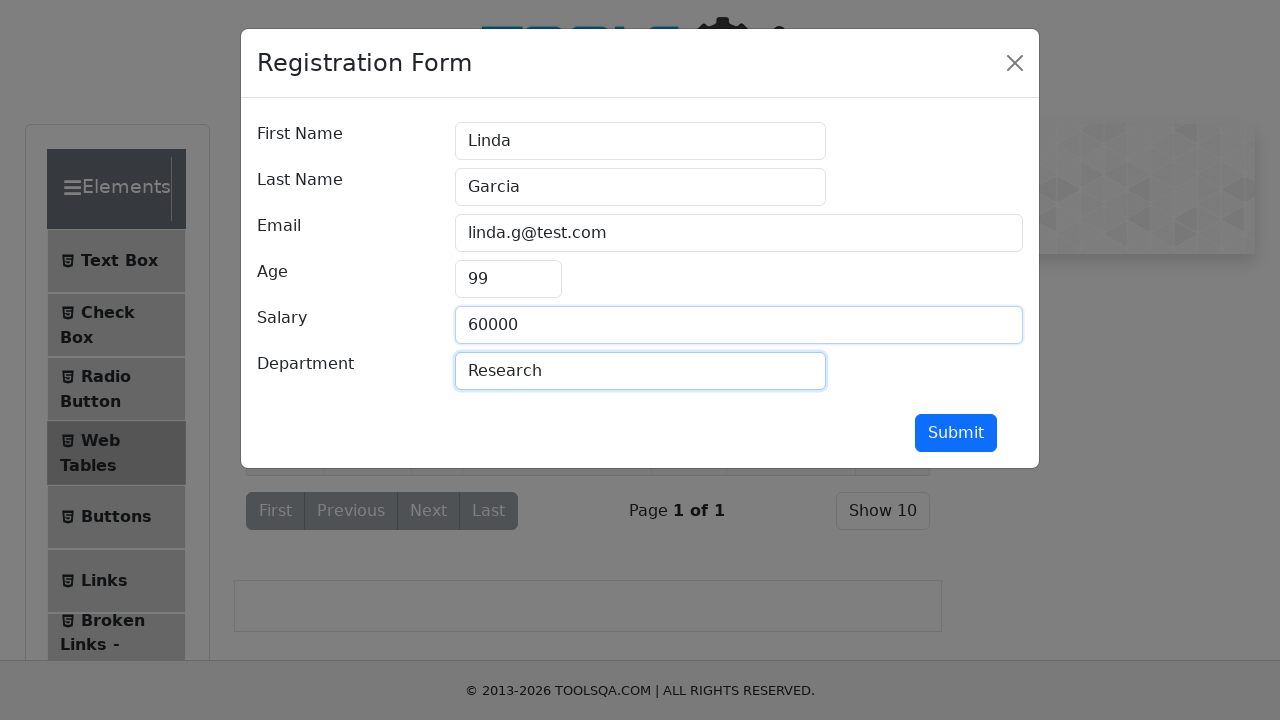

Clicked submit button to add employee at (956, 433) on #submit
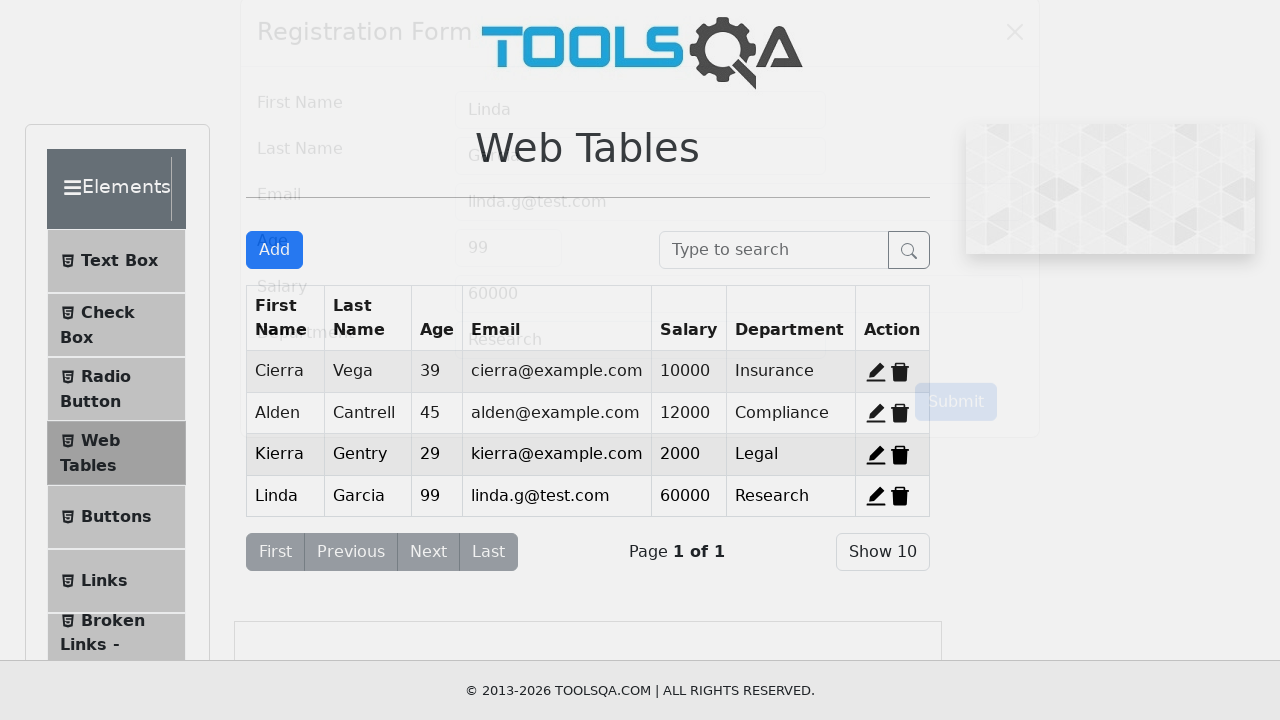

Form modal closed and employee with long age value added
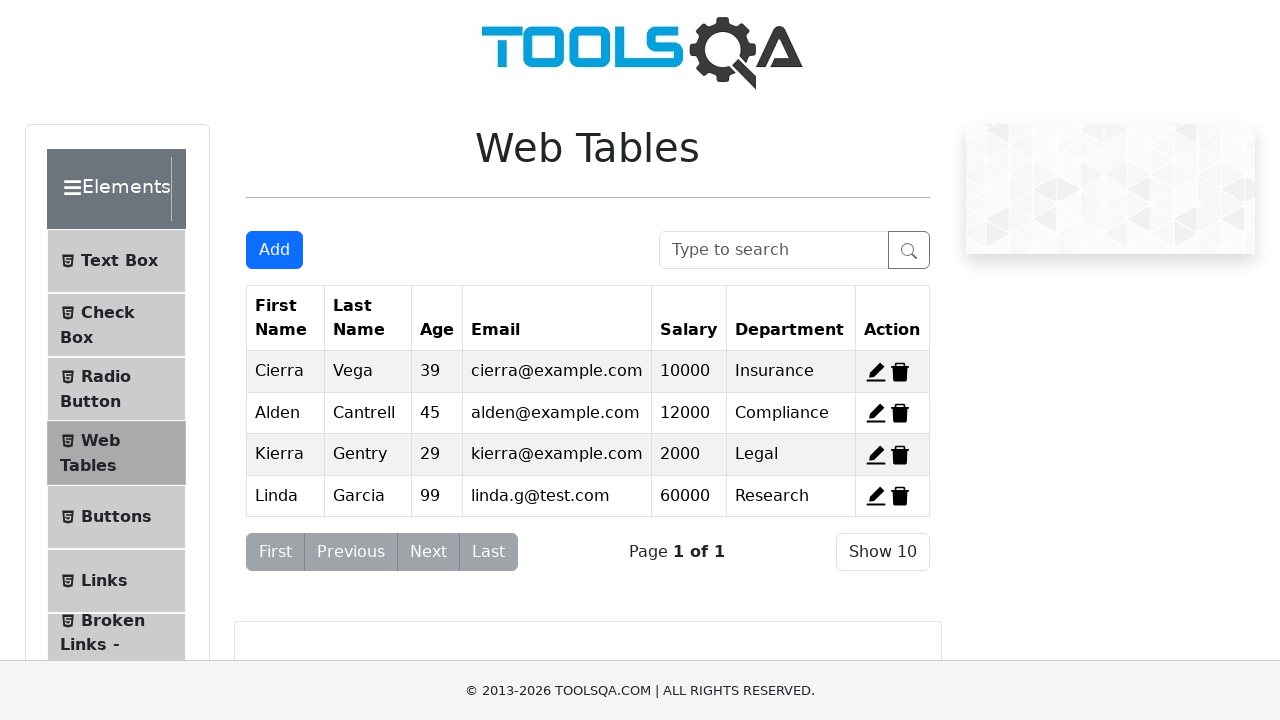

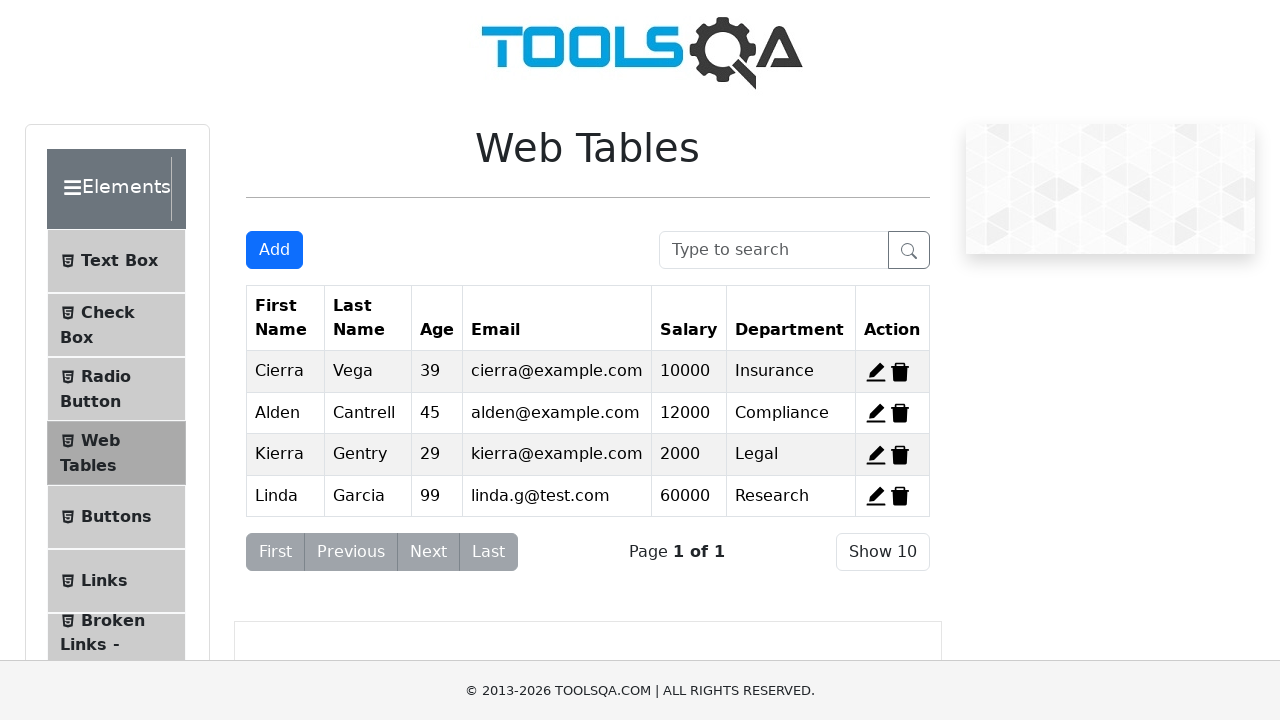